Tests navigation from the Add/Remove Elements page to Electronics Products page via a link that opens in a new window, verifies product count is 16, then switches back to the original page and verifies the URL contains 'addremove'.

Starting URL: https://testotomasyonu.com/addremove/

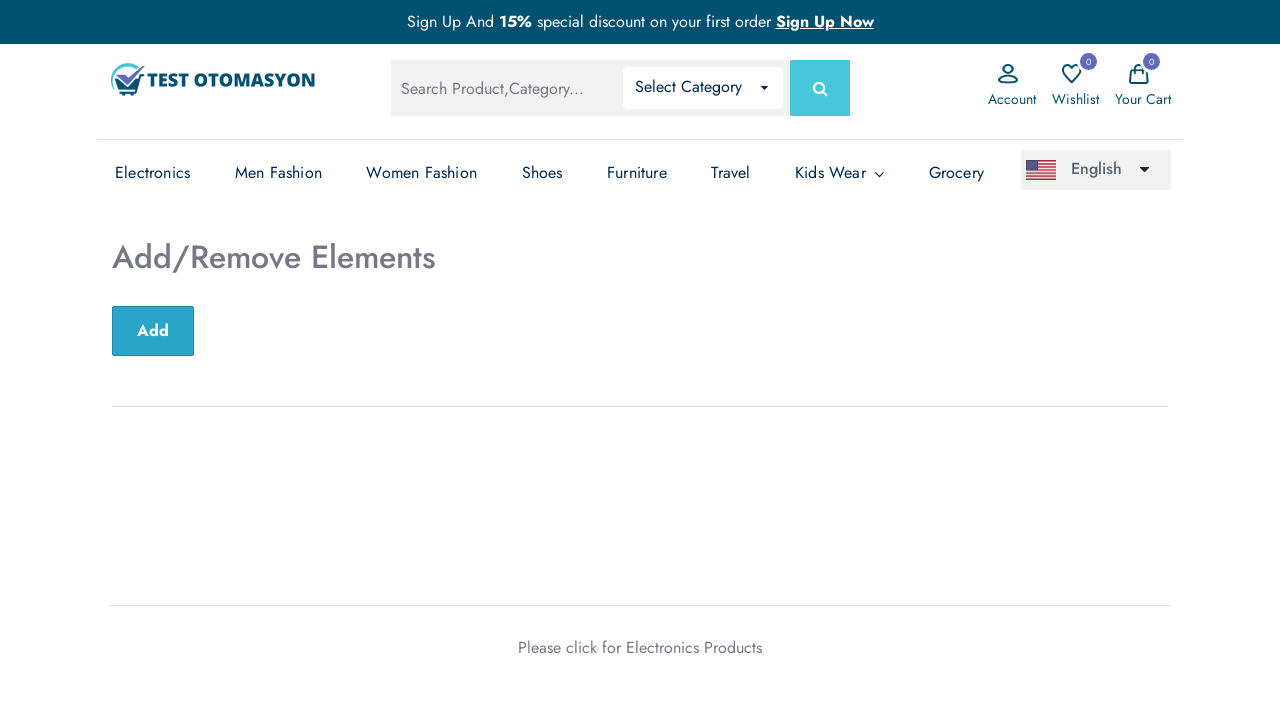

Verified page heading text is 'Add/Remove Elements'
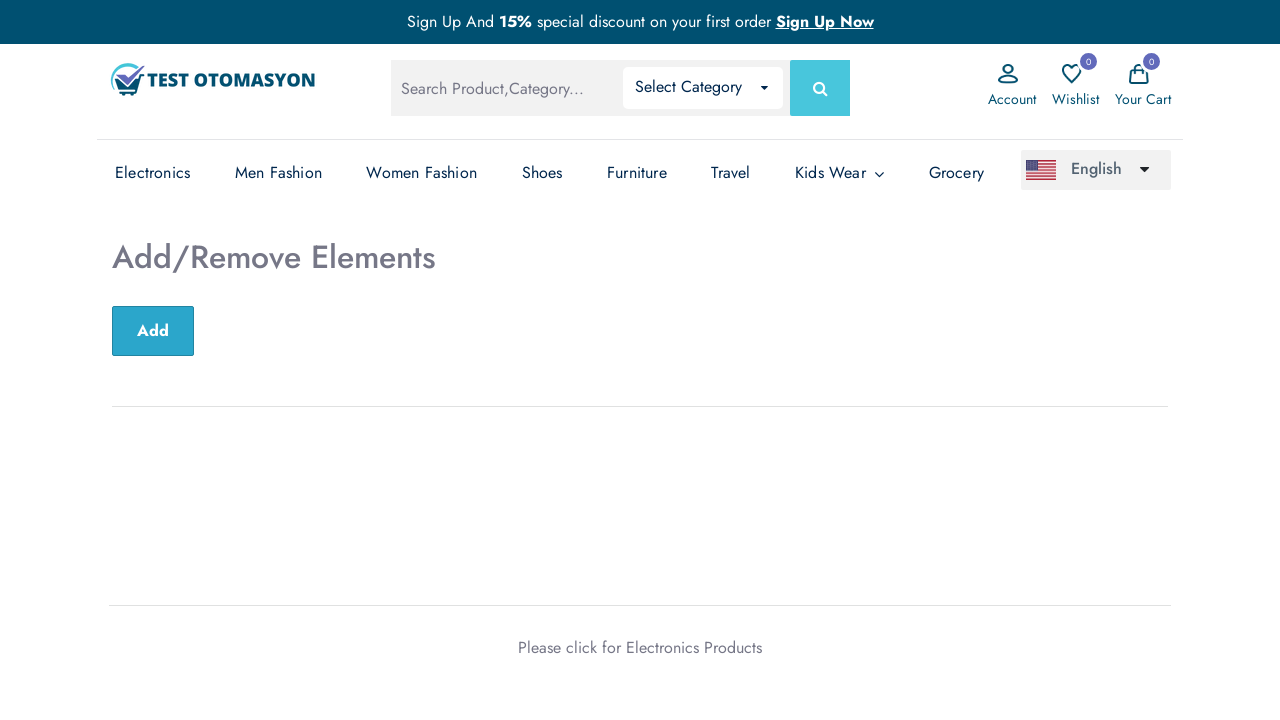

Verified page title is 'Test Otomasyonu'
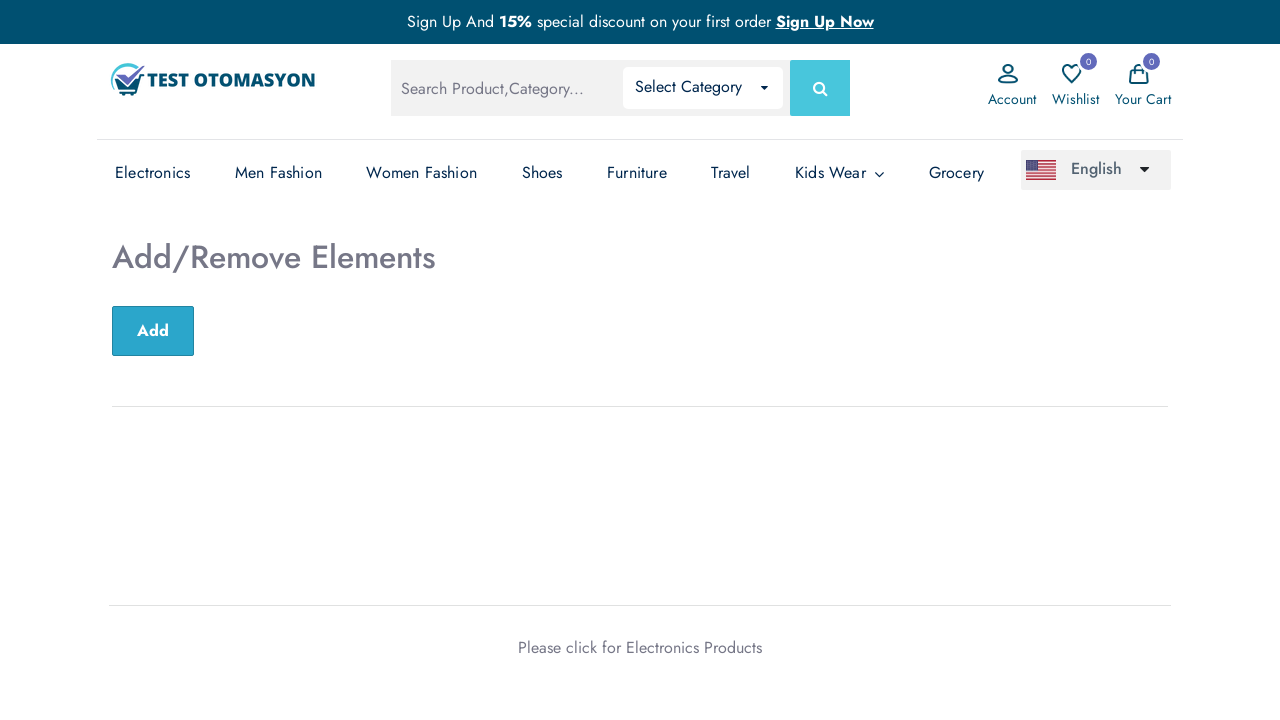

Clicked 'Electronics Products' link to open new window at (694, 647) on xpath=//*[.='Electronics Products']
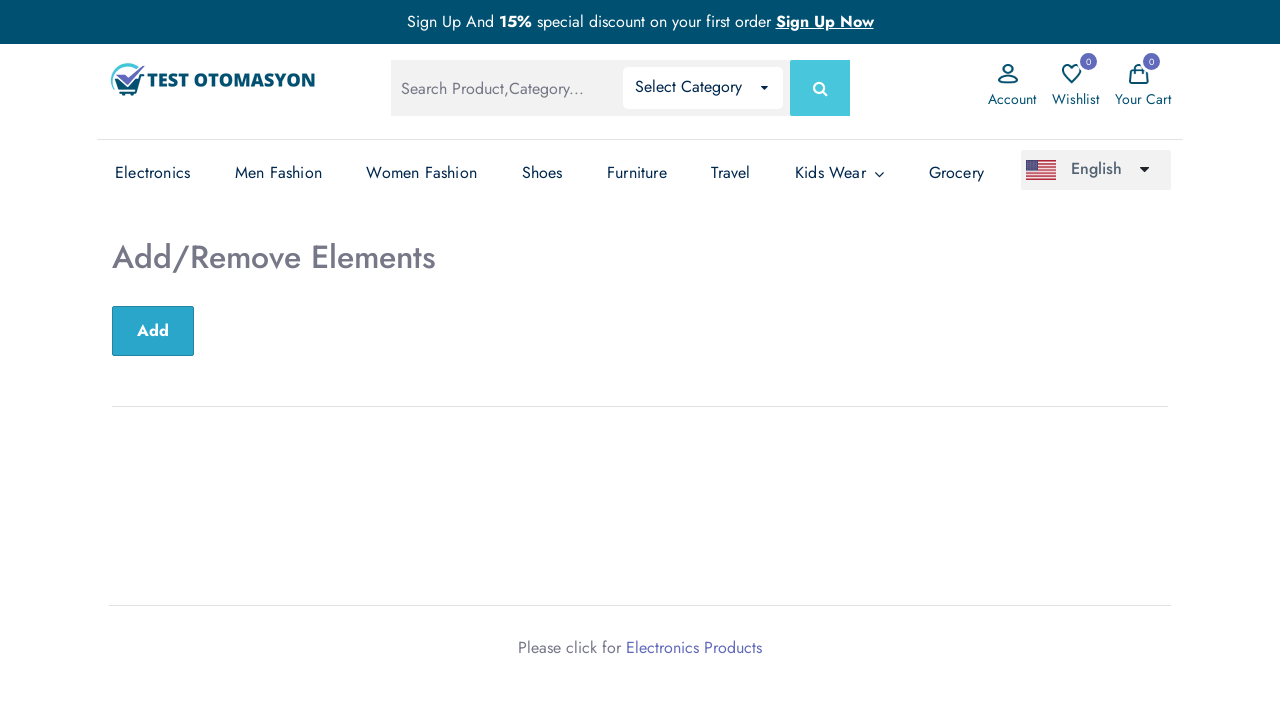

Electronics Products page loaded in new window
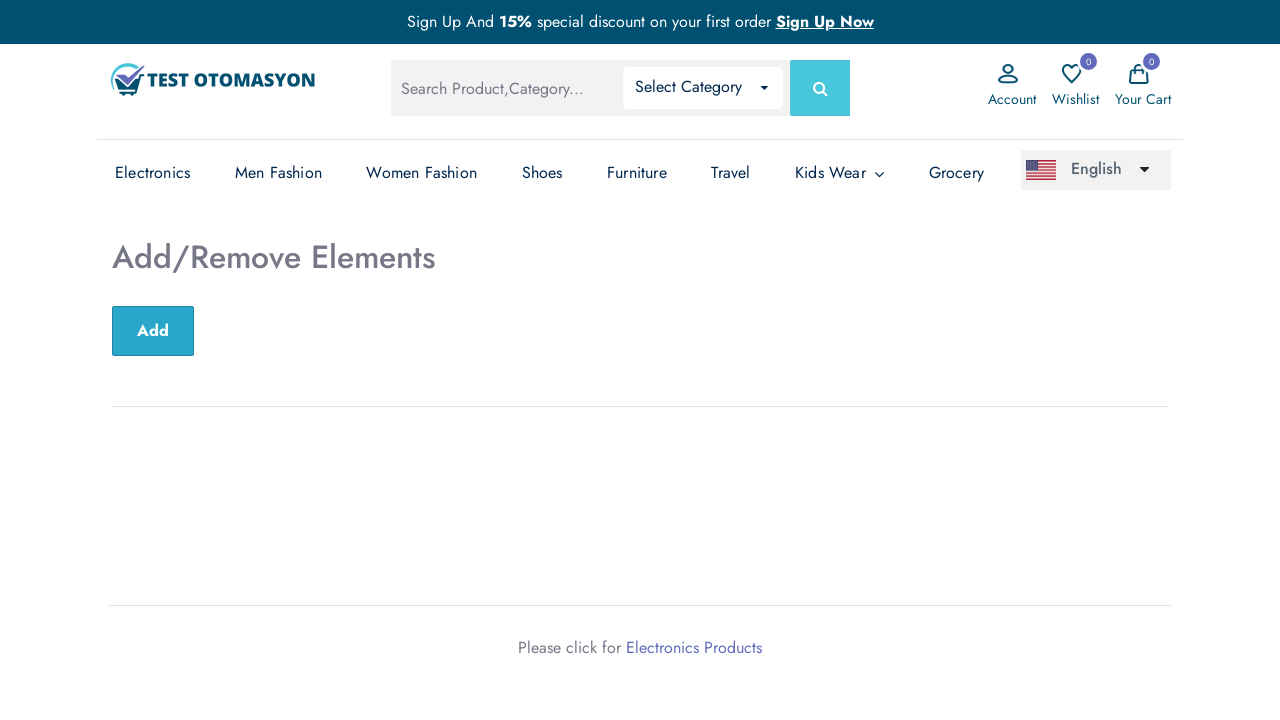

Verified product count is 16 on Electronics Products page
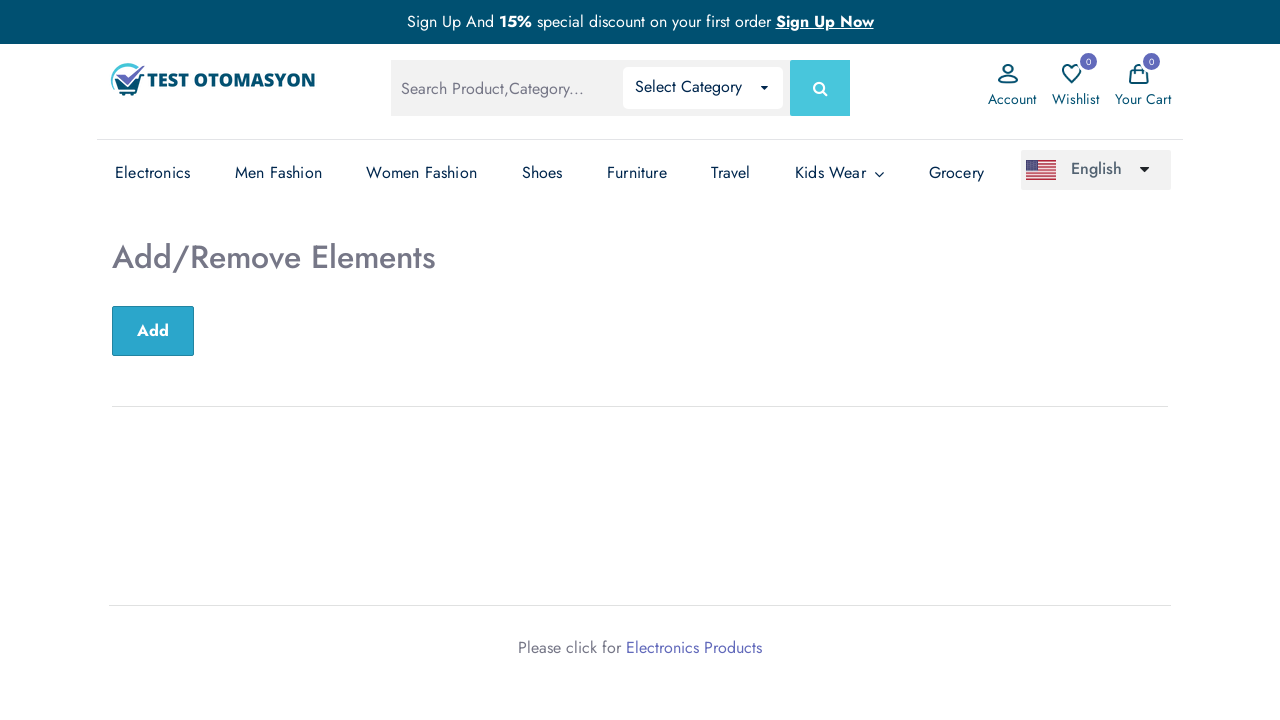

Switched back to original Add/Remove Elements page
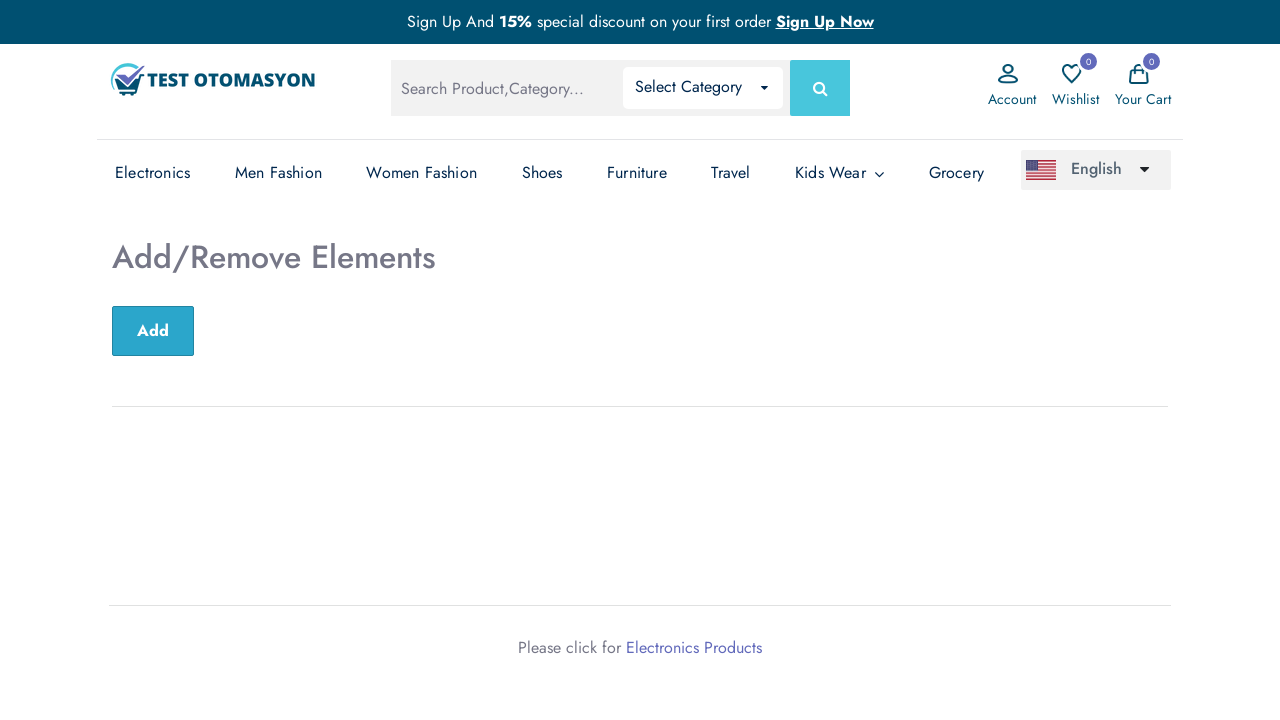

Verified URL contains 'addremove'
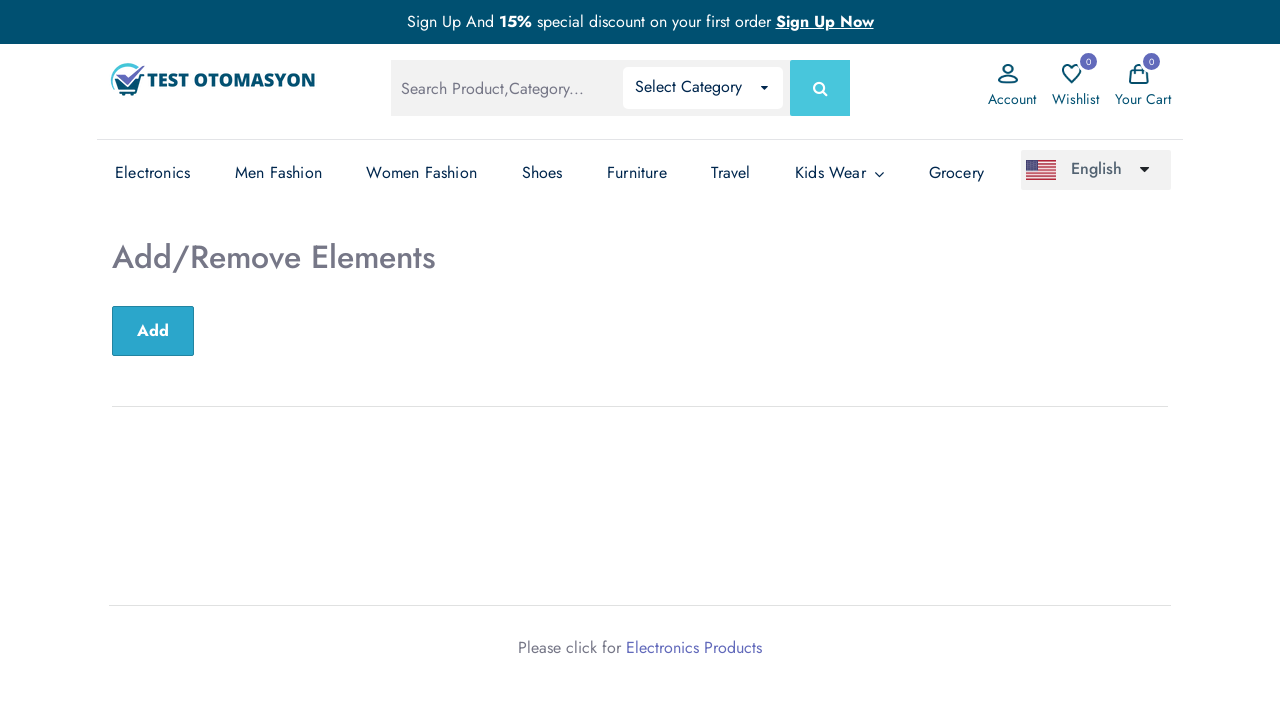

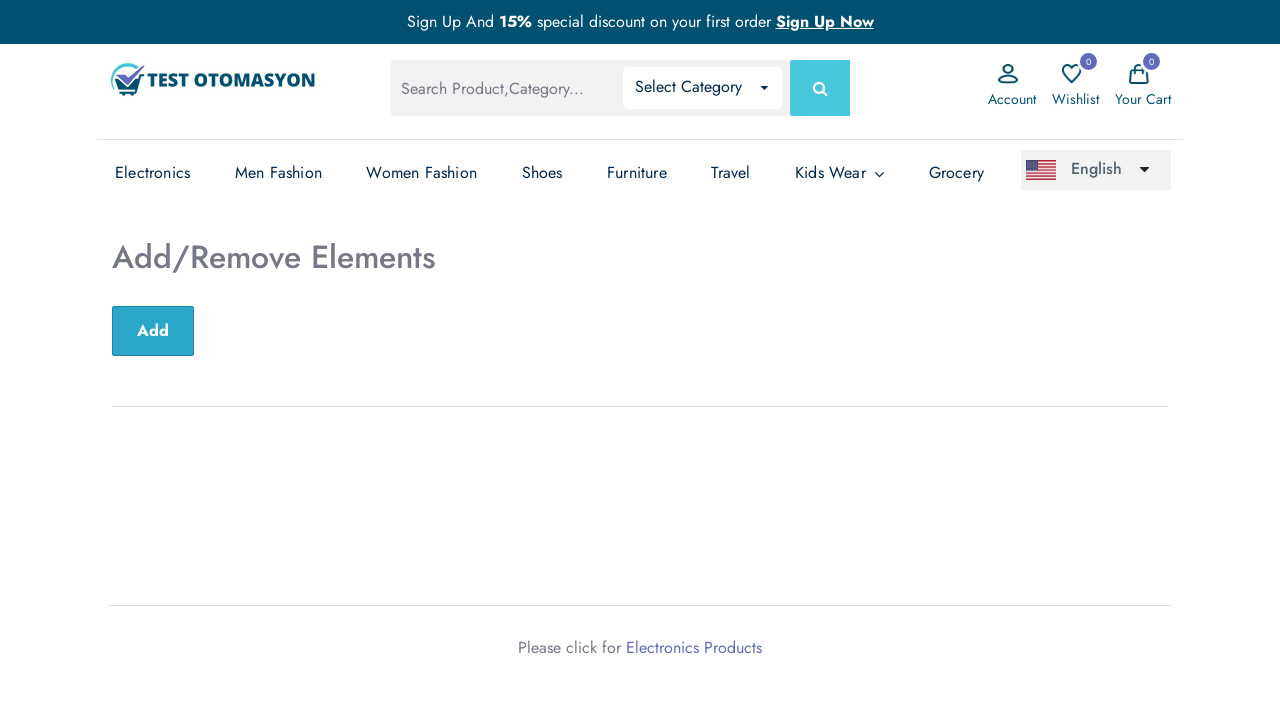